Tests checkbox functionality by checking and unchecking a checkbox, verifying its state, and counting total checkboxes on the page

Starting URL: https://rahulshettyacademy.com/AutomationPractice/

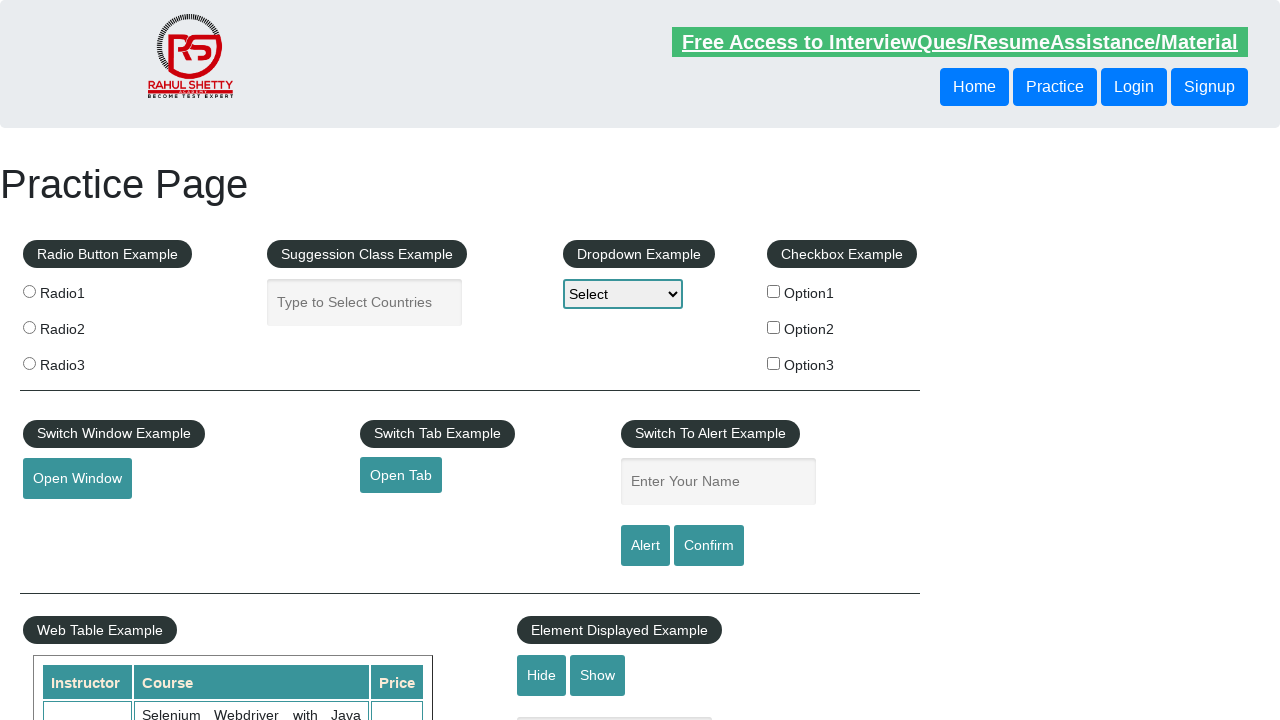

Navigated to AutomationPractice page
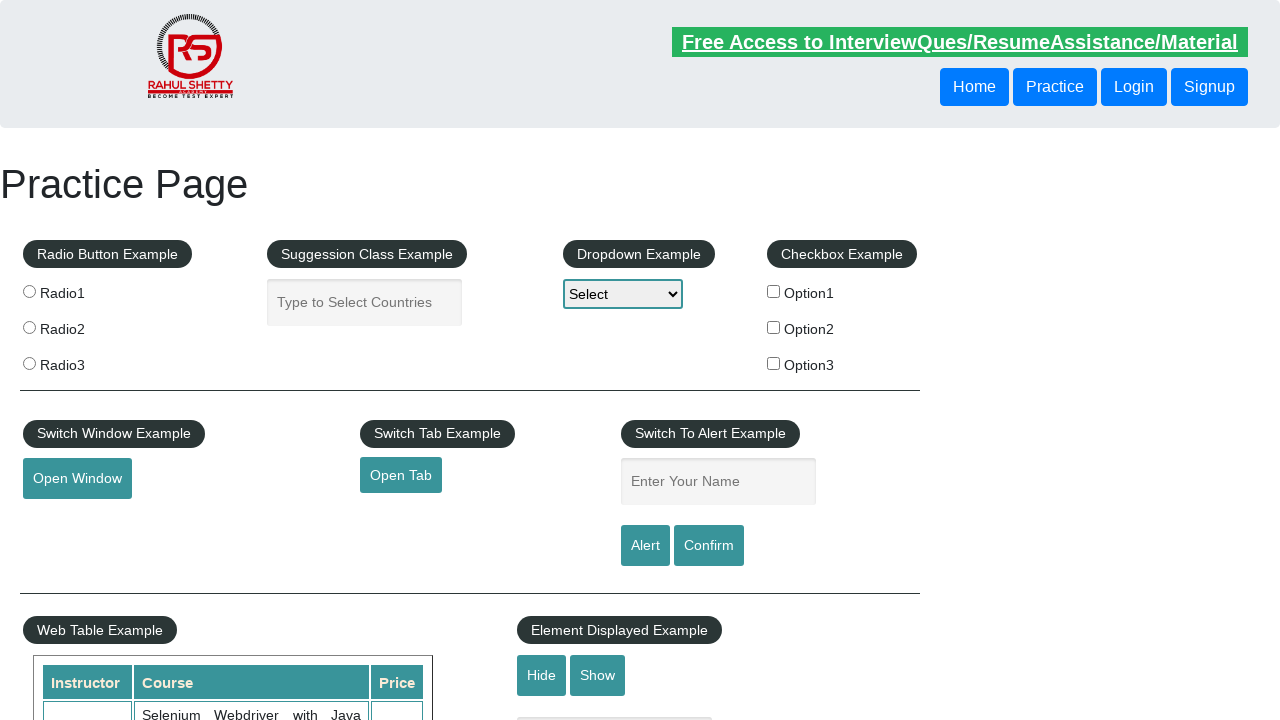

Clicked first checkbox to check it at (774, 291) on input#checkBoxOption1
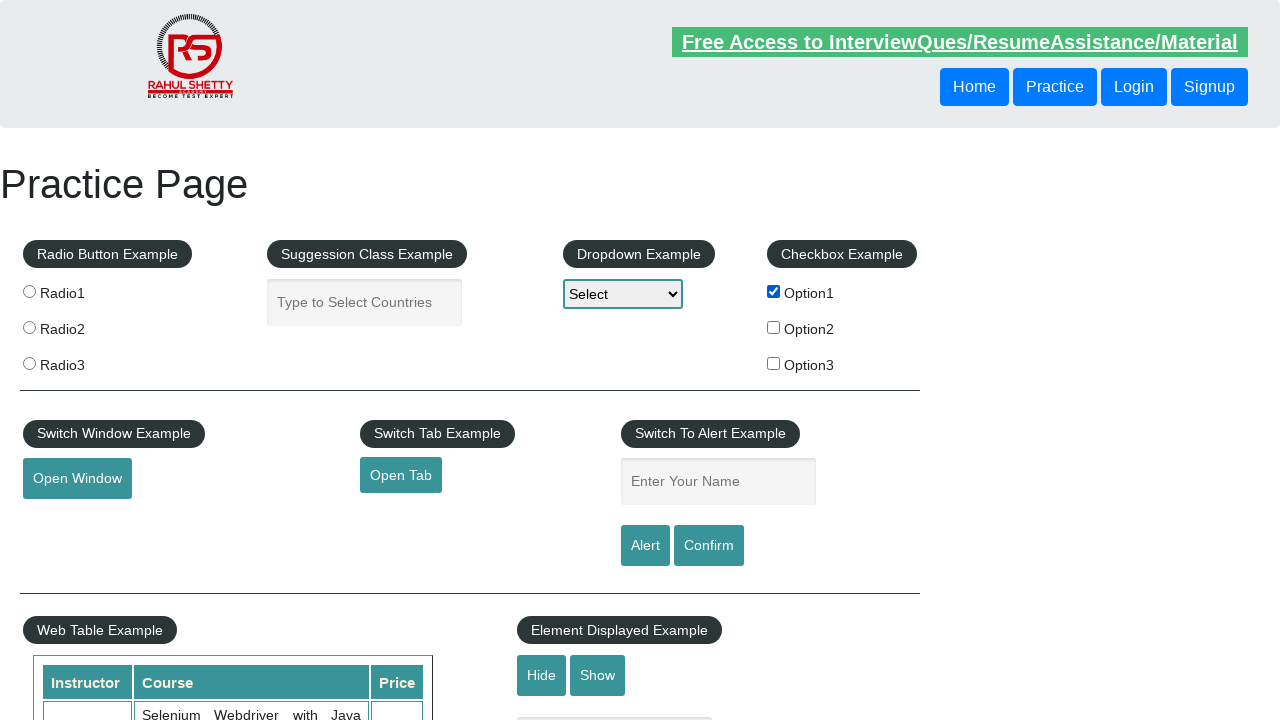

Verified first checkbox is checked
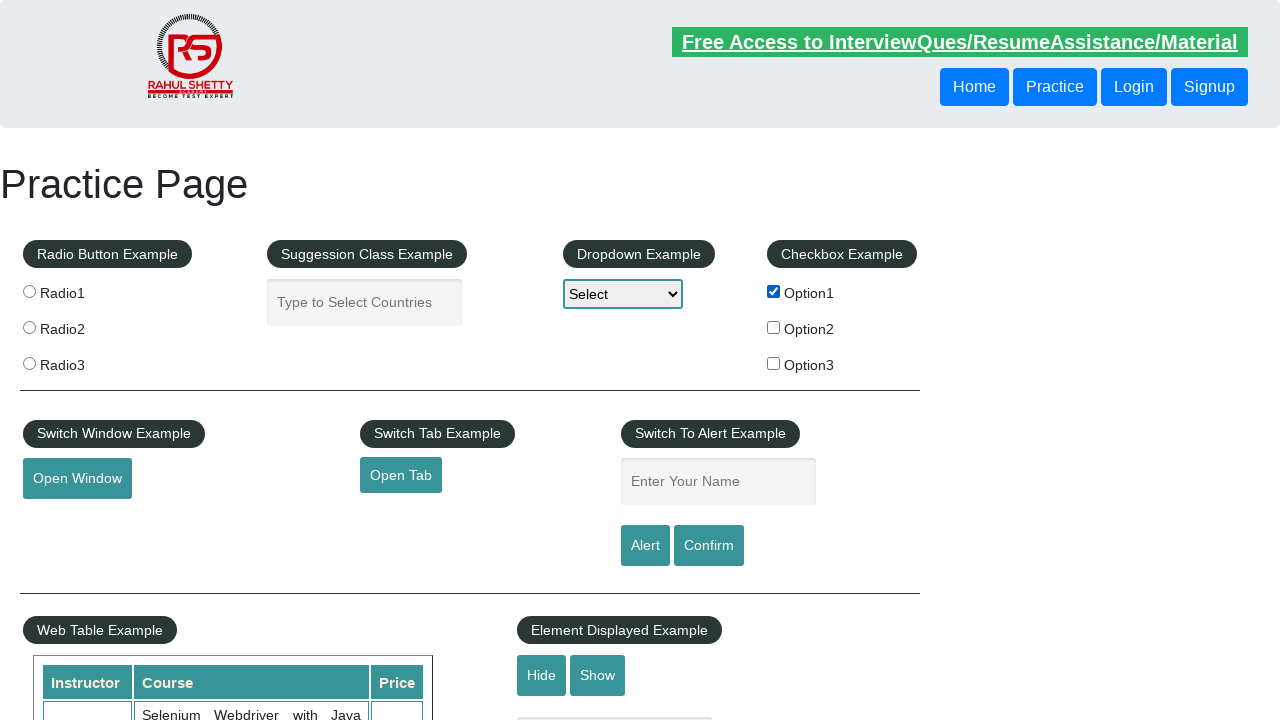

Clicked first checkbox to uncheck it at (774, 291) on input#checkBoxOption1
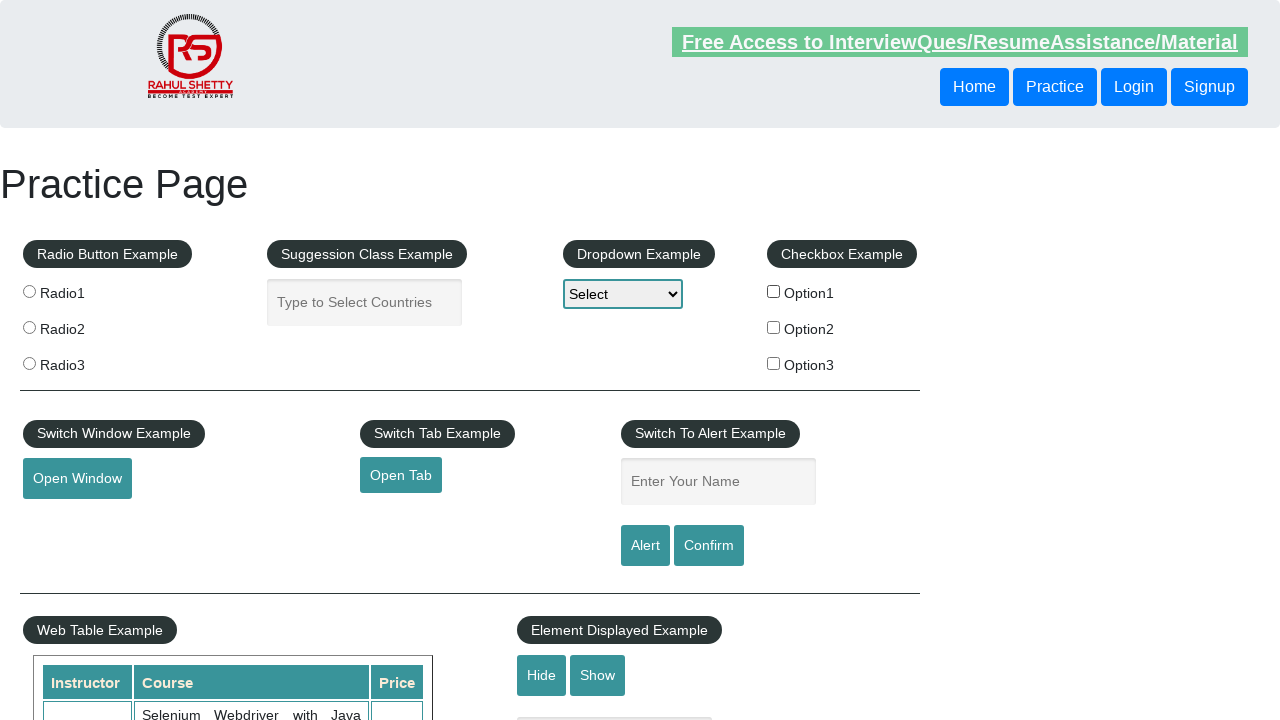

Verified first checkbox is unchecked
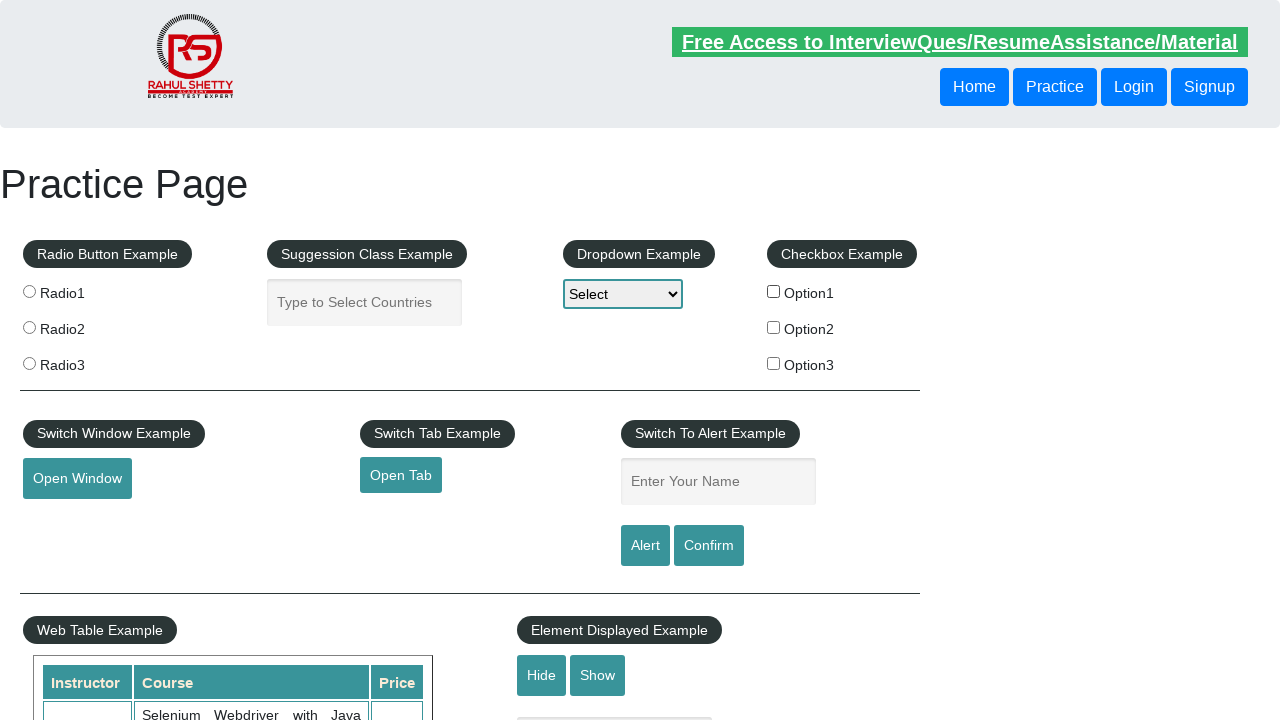

Counted total checkboxes on the page: 3
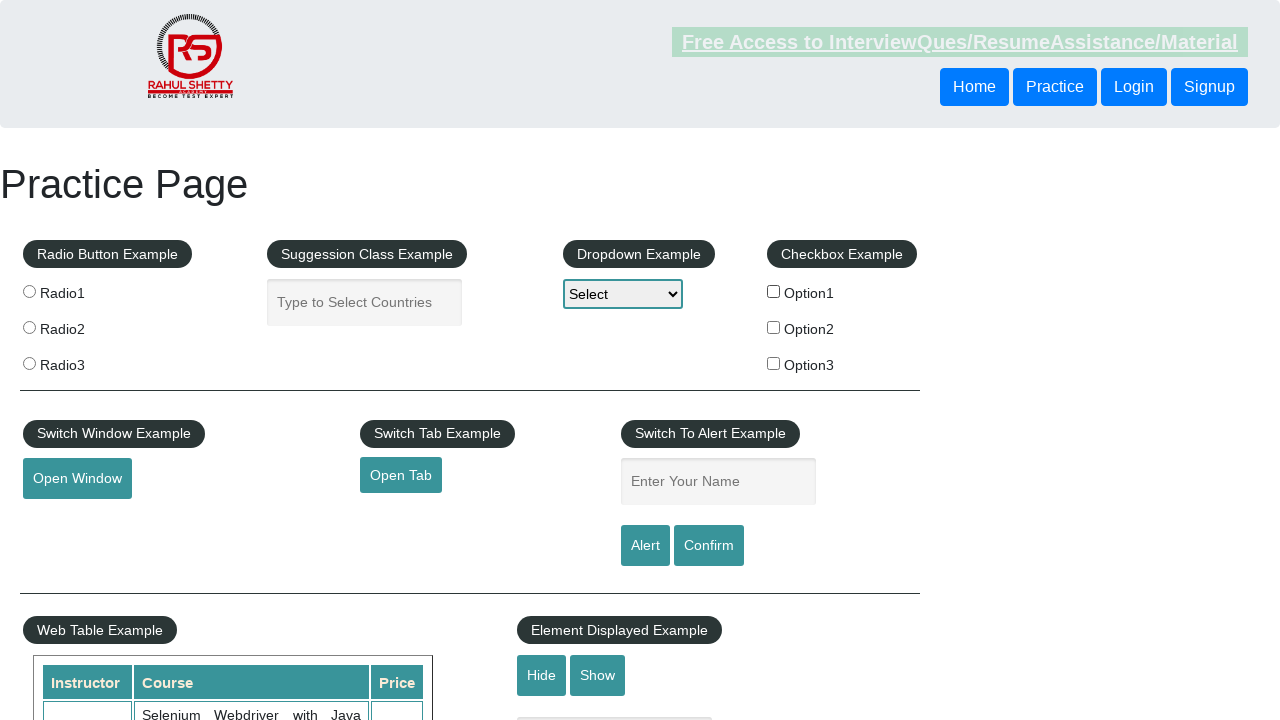

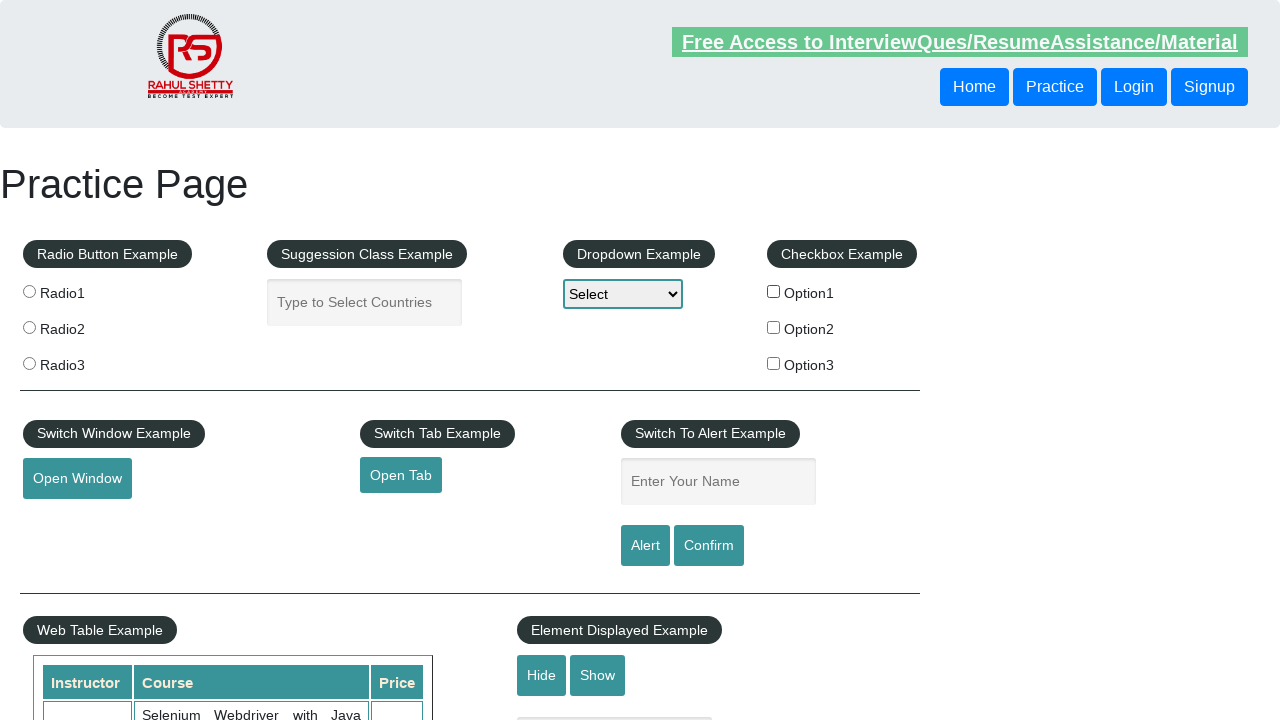